Tests iframe switching and slider drag-and-drop functionality on jQueryUI's slider demo page, then navigates to the draggable demo.

Starting URL: http://jqueryui.com/slider/

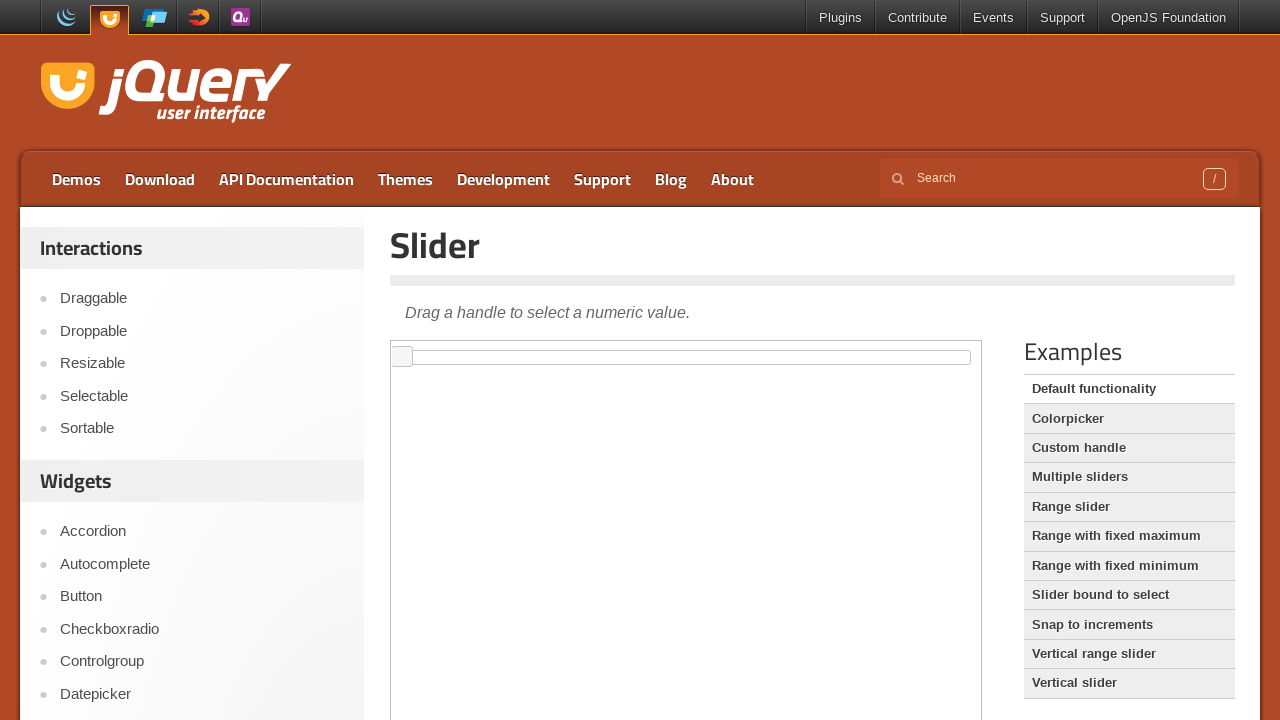

Waited for jQuery UI link to be visible on slider demo page
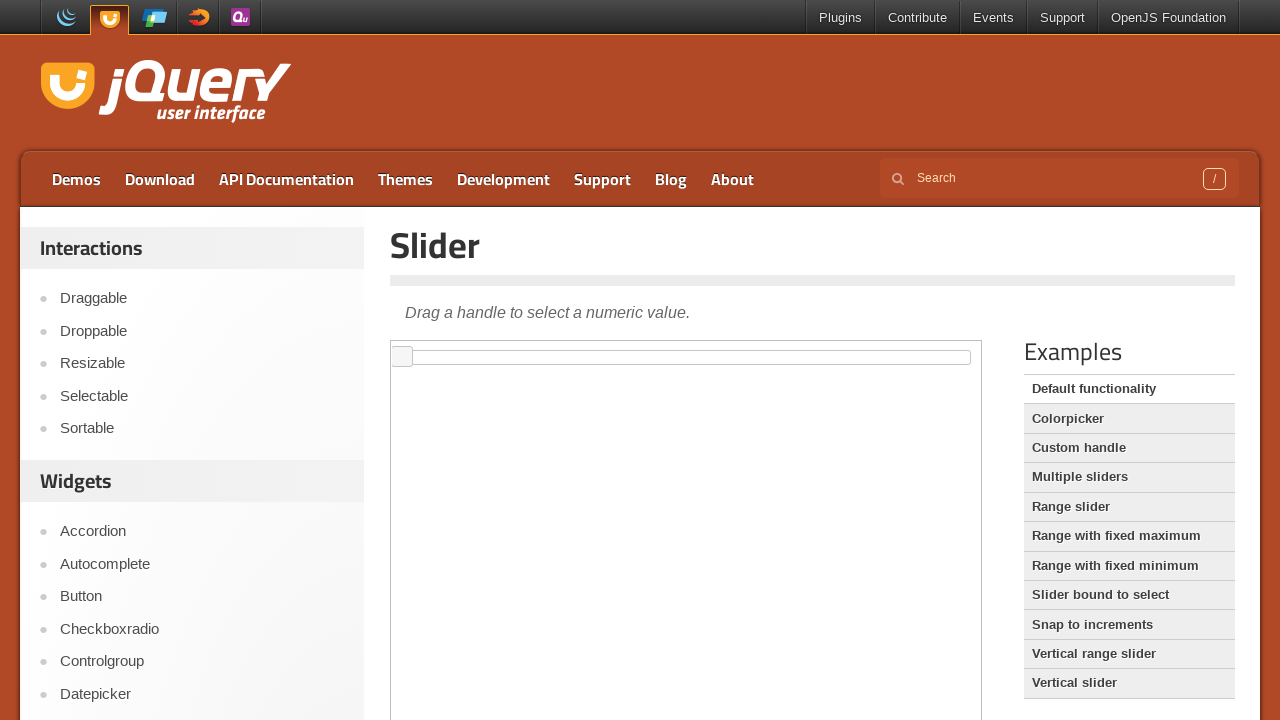

Located the demo iframe containing the slider
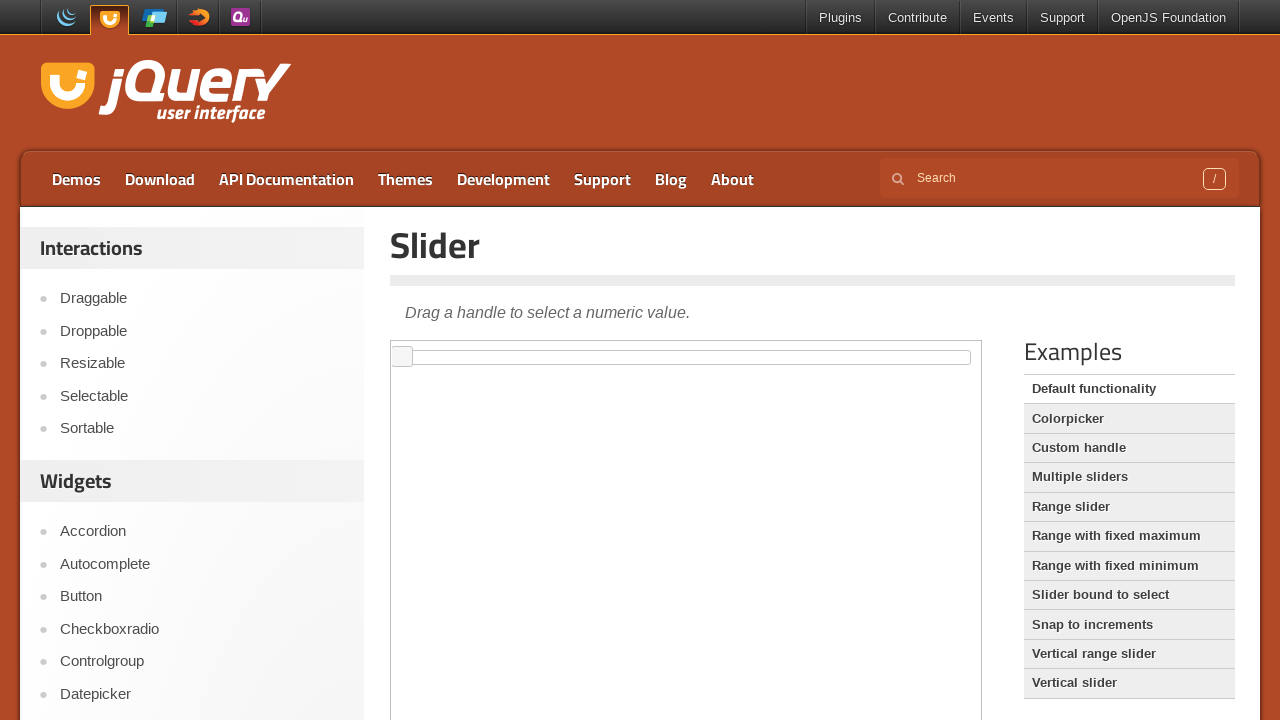

Waited for slider handle element to be visible in iframe
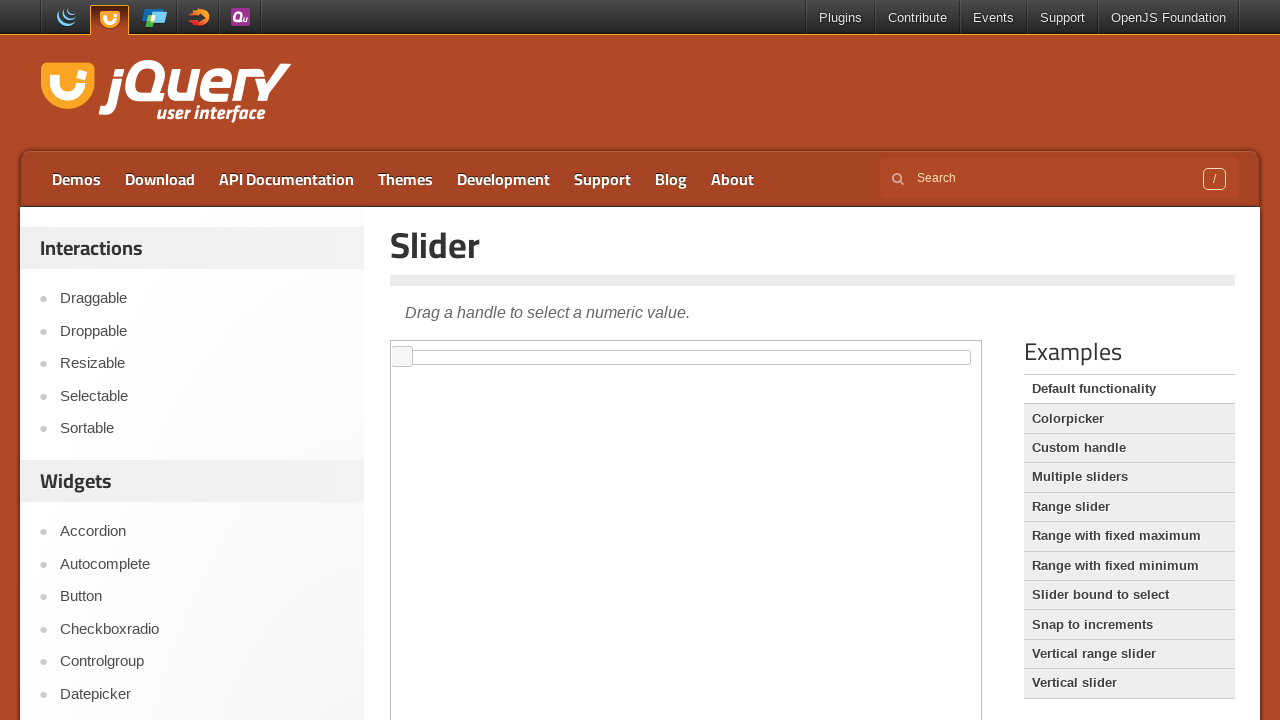

Retrieved slider handle bounding box for drag operation
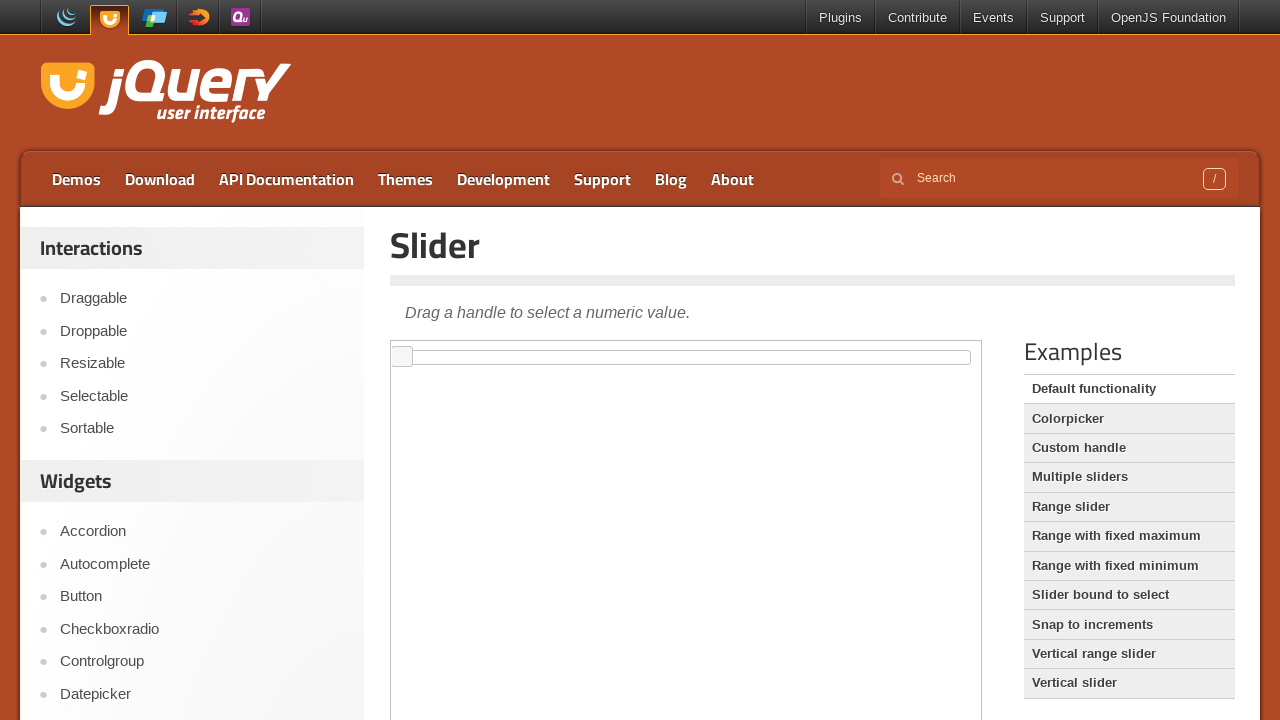

Dragged slider handle to the right to position x=300 at (701, 361)
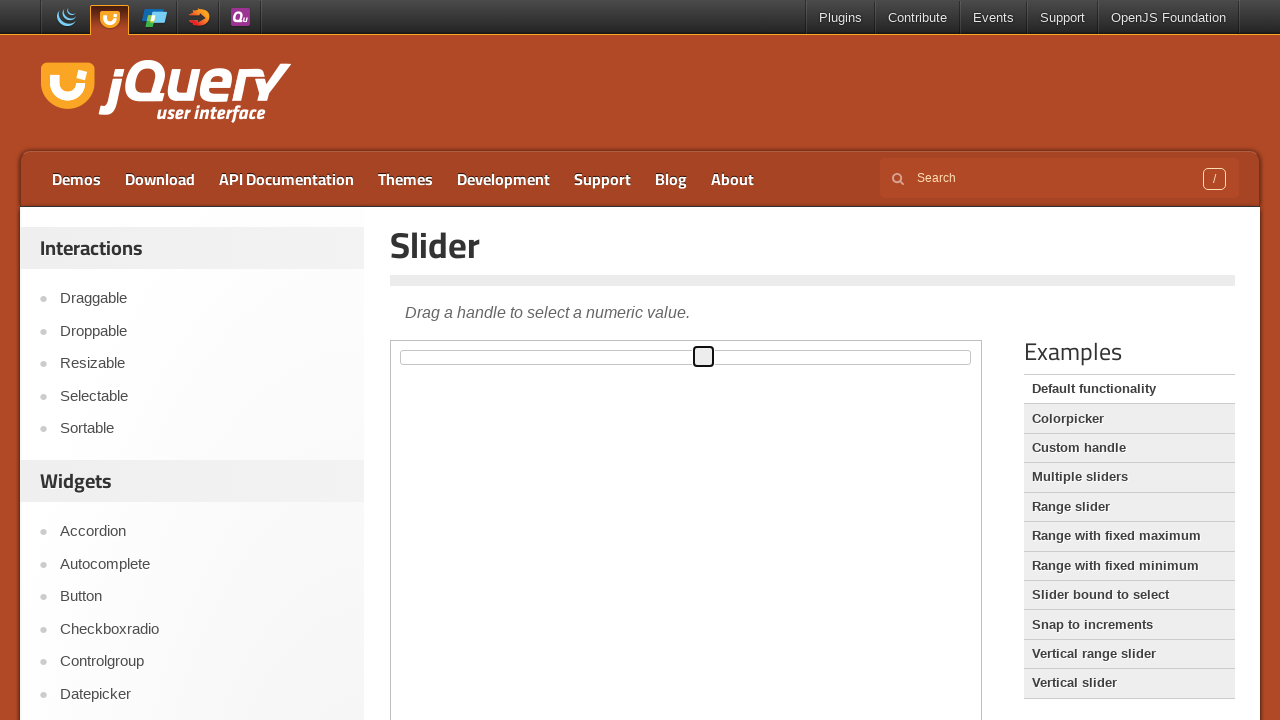

Waited 1 second for slider animation to complete
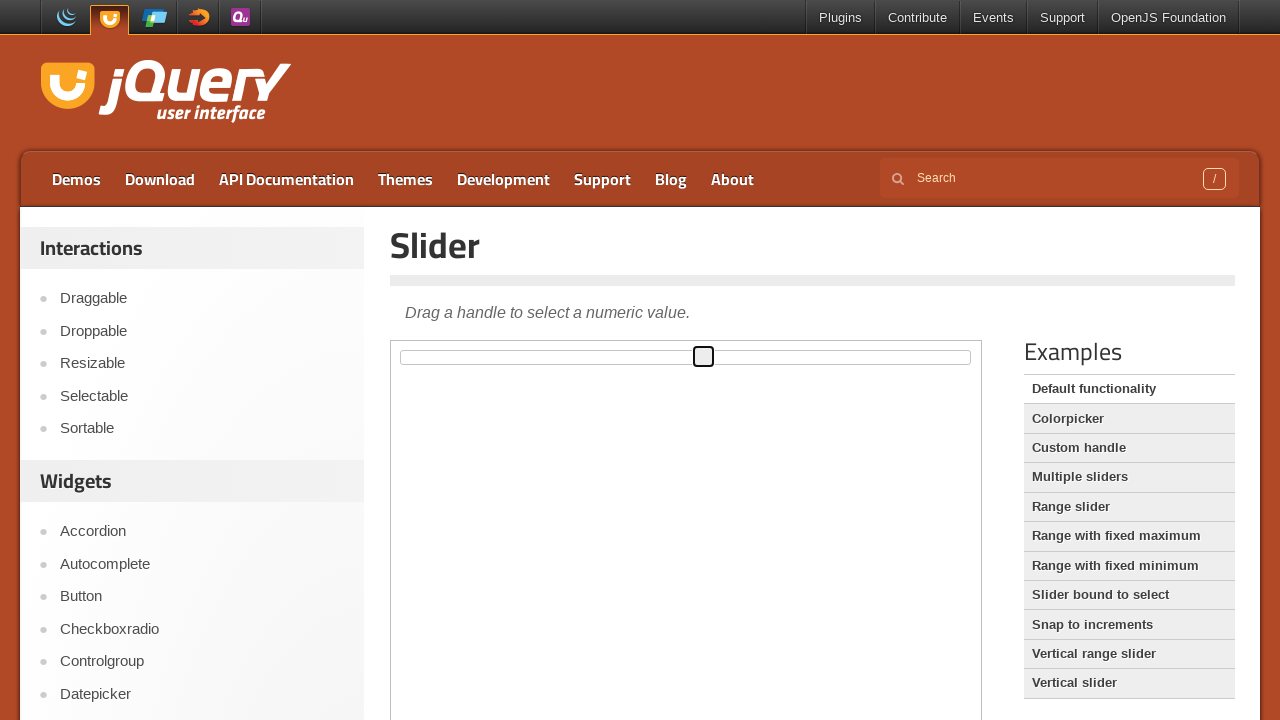

Clicked on Draggable menu link to navigate to draggable demo at (202, 299) on a:has-text('Draggable')
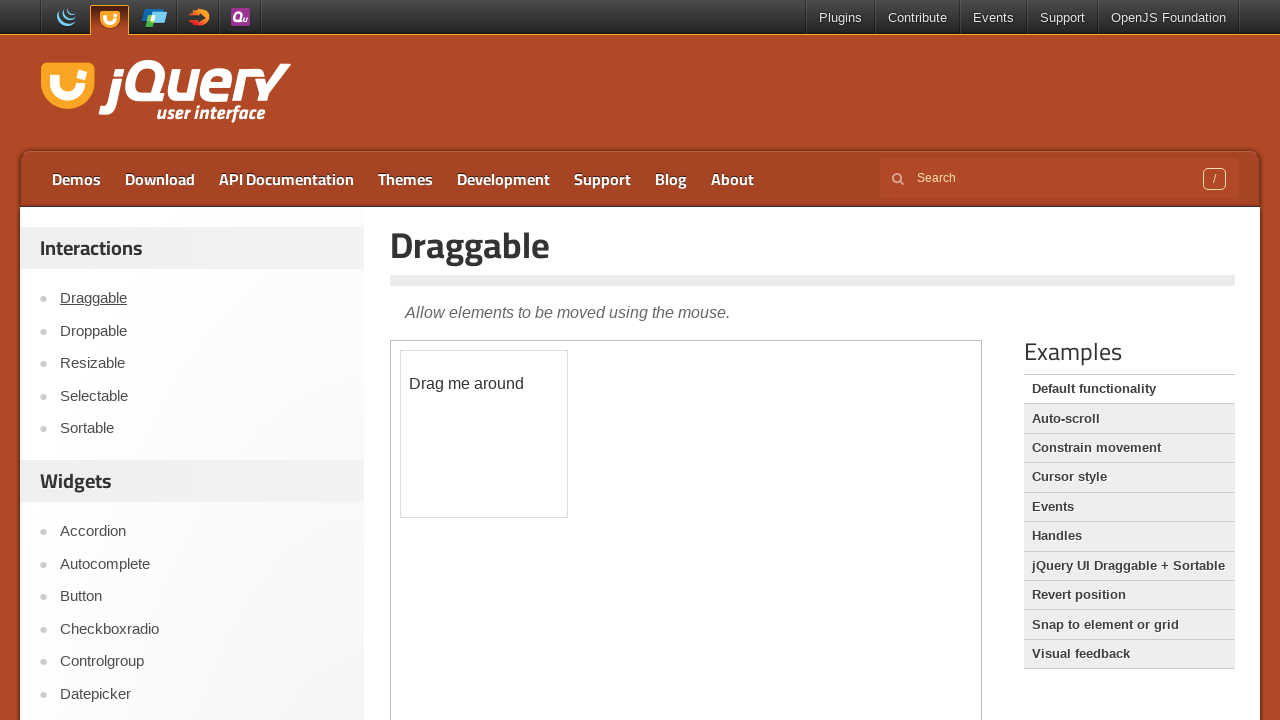

Waited for draggable demo page to load with heading visible
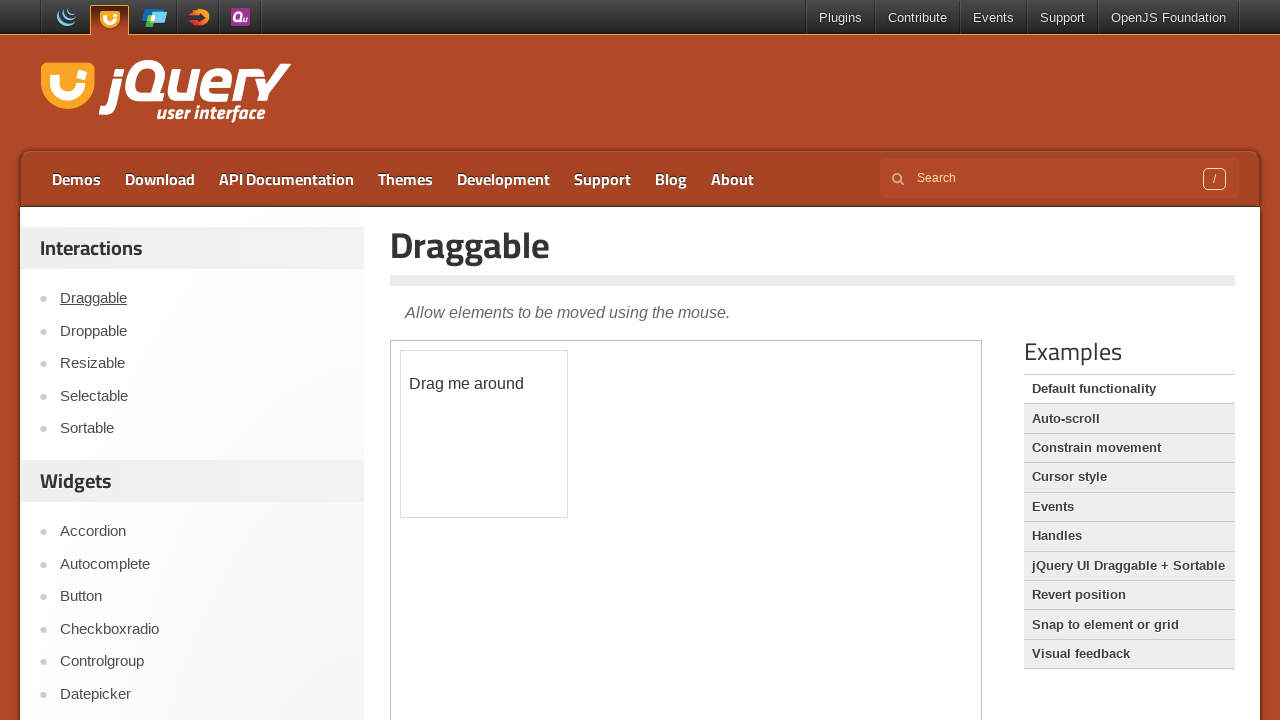

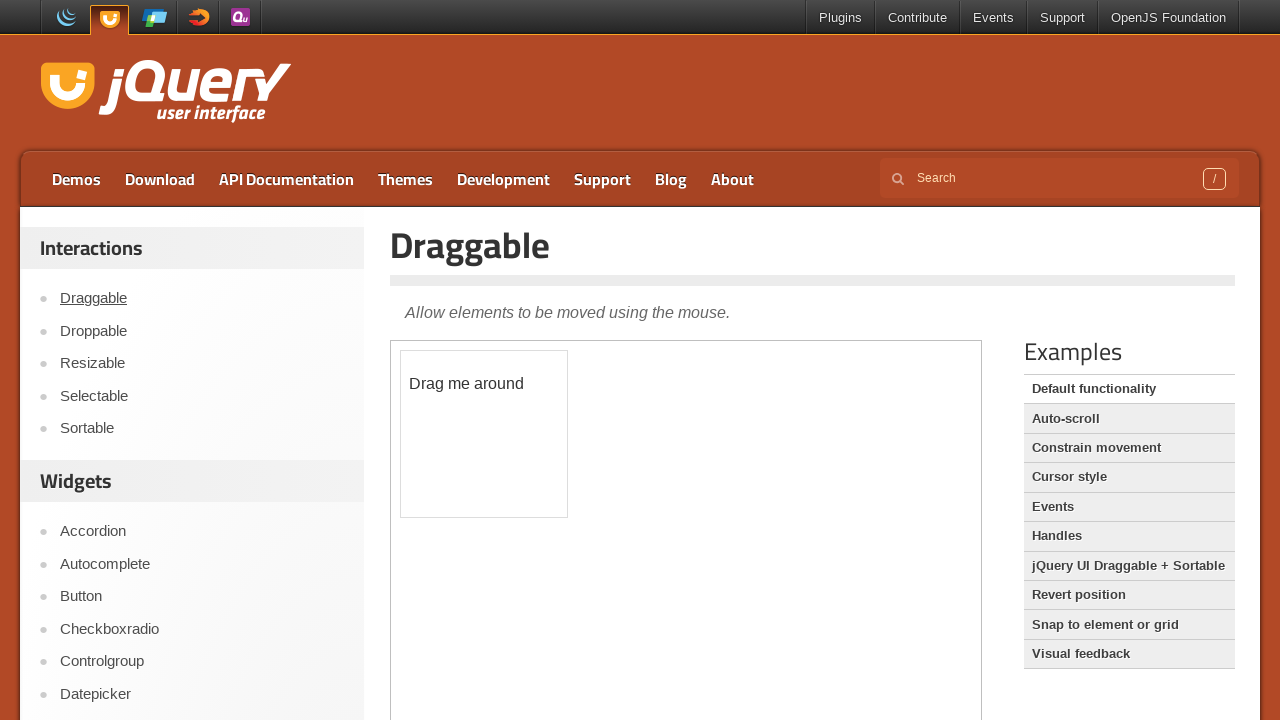